Tests explicit wait functionality by waiting for a price element to display "100", then clicking a book button, calculating a mathematical value based on displayed input, filling in the answer, and handling a JavaScript alert.

Starting URL: http://suninjuly.github.io/explicit_wait2.html

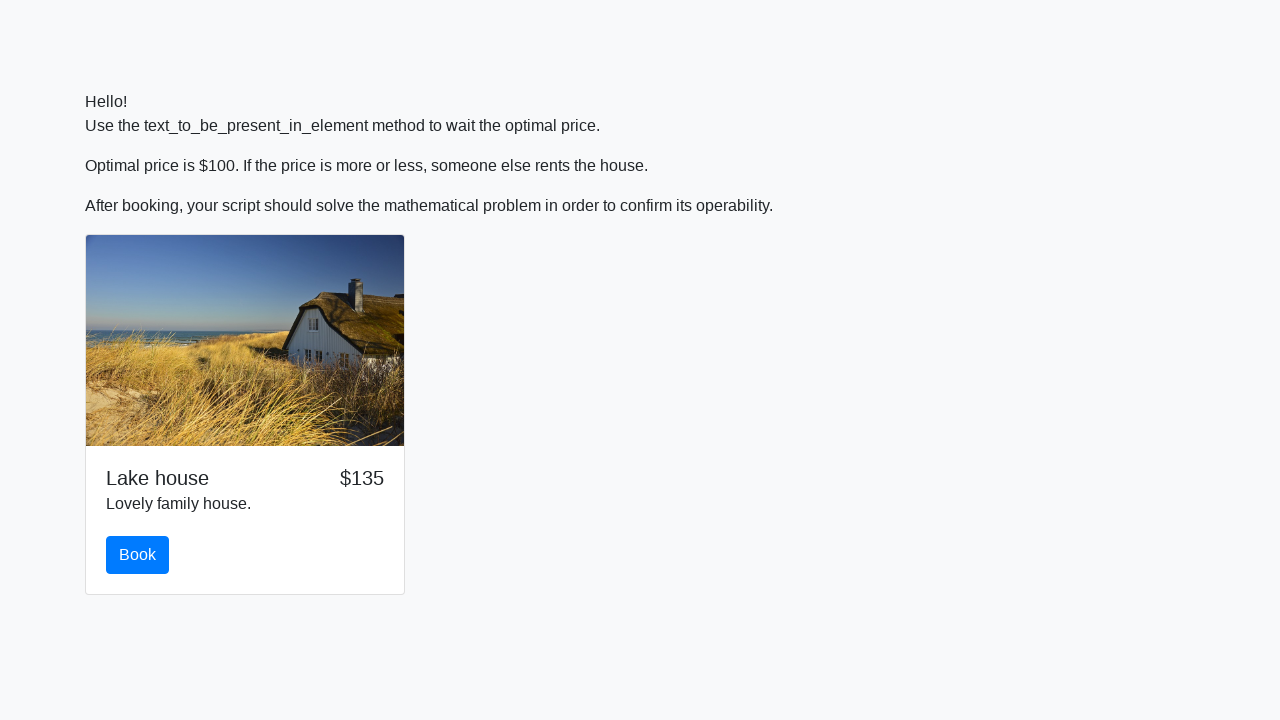

Waited for price element to display '100'
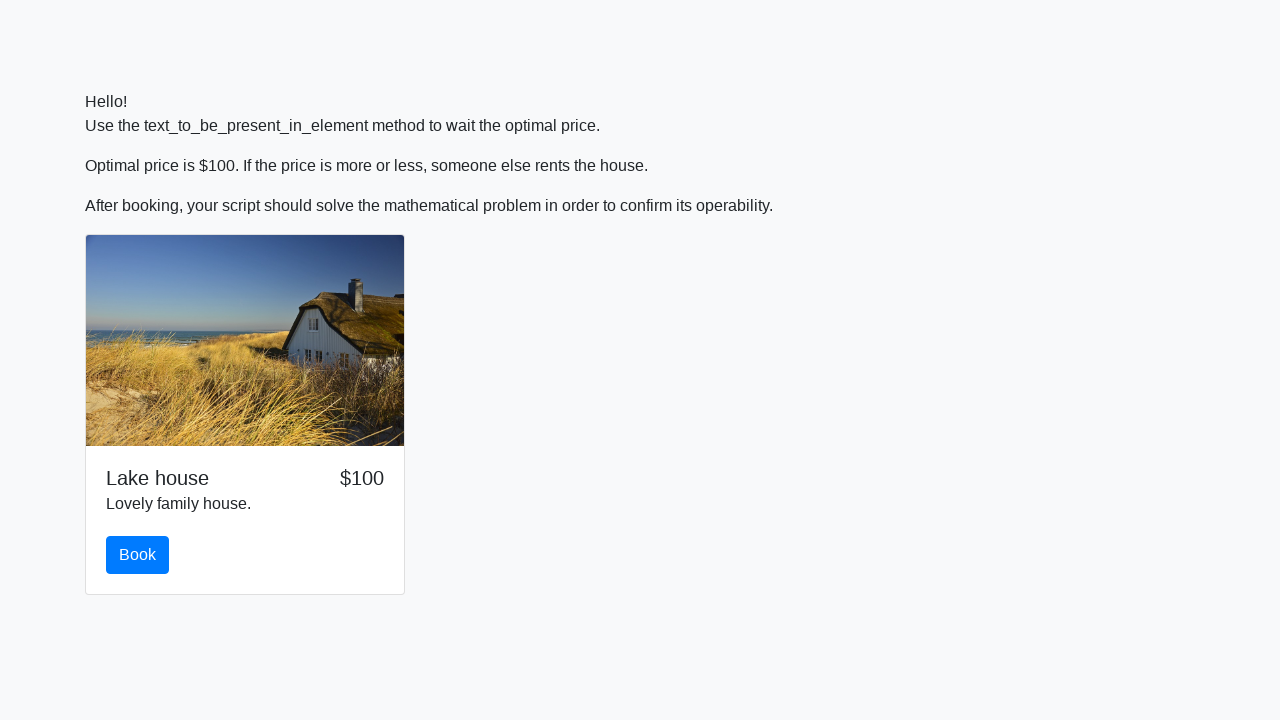

Clicked the book button at (138, 555) on #book
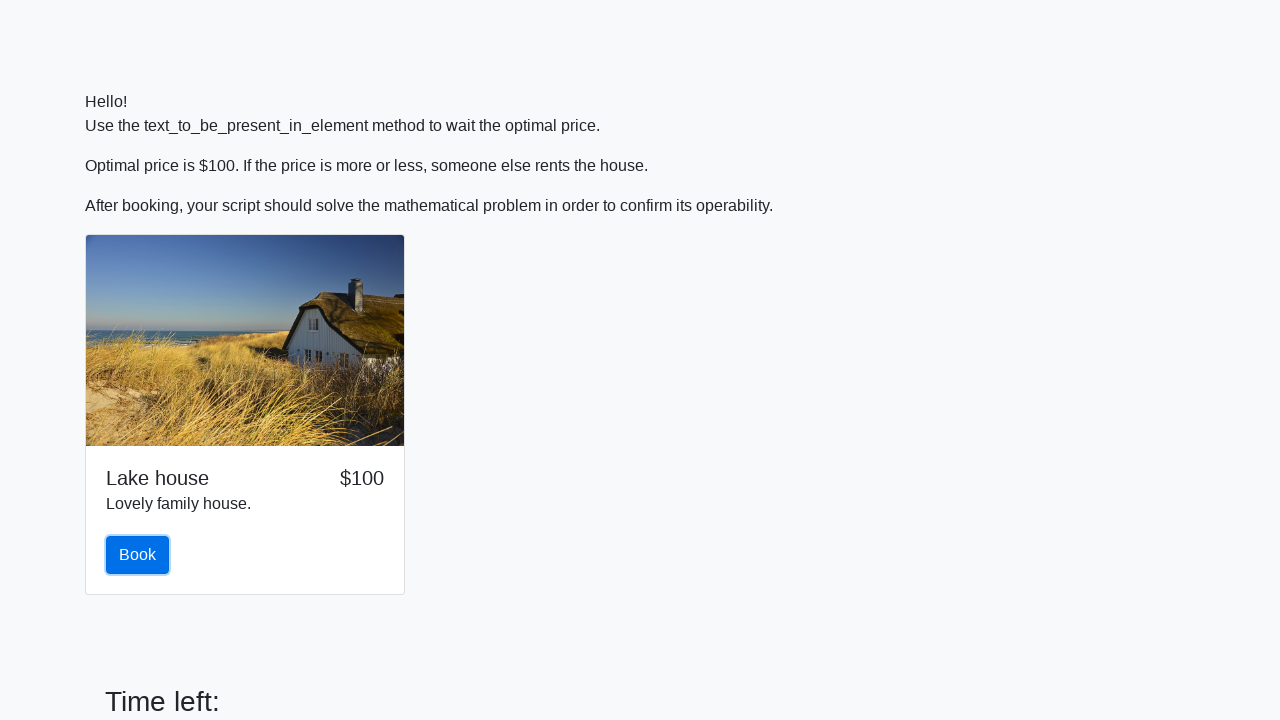

Retrieved input value: 48
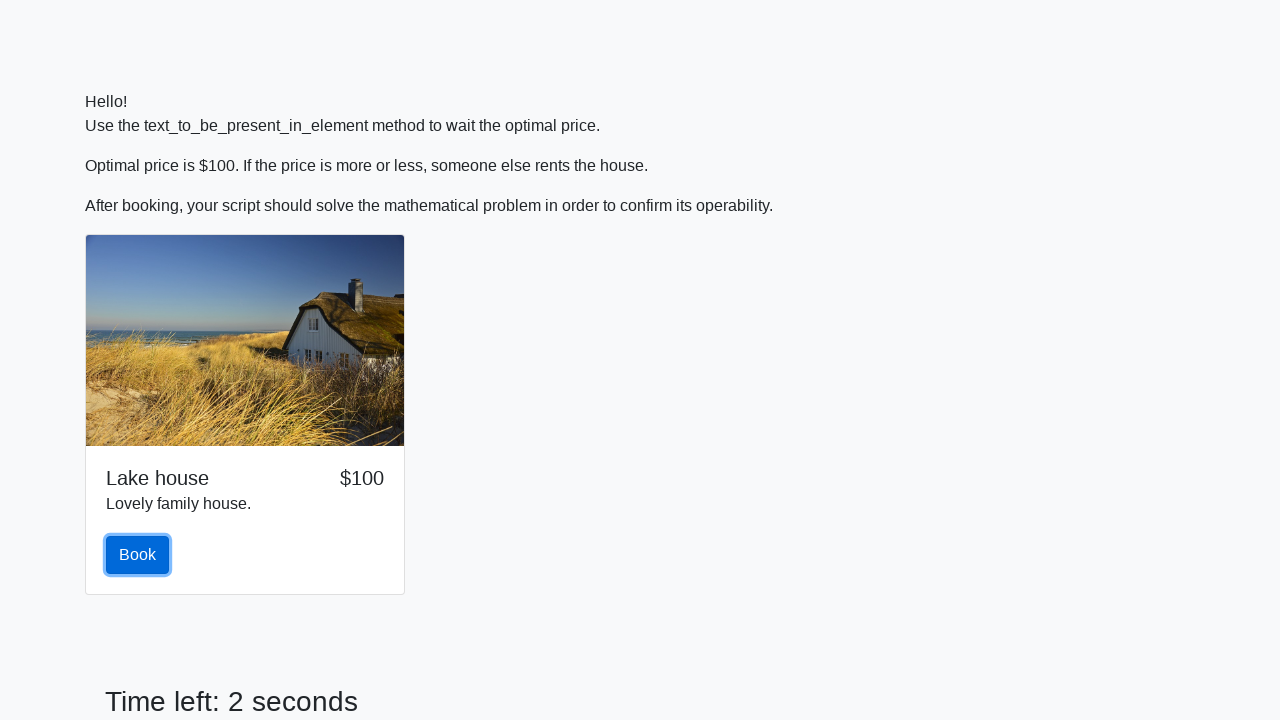

Calculated answer: 2.2212726392548245
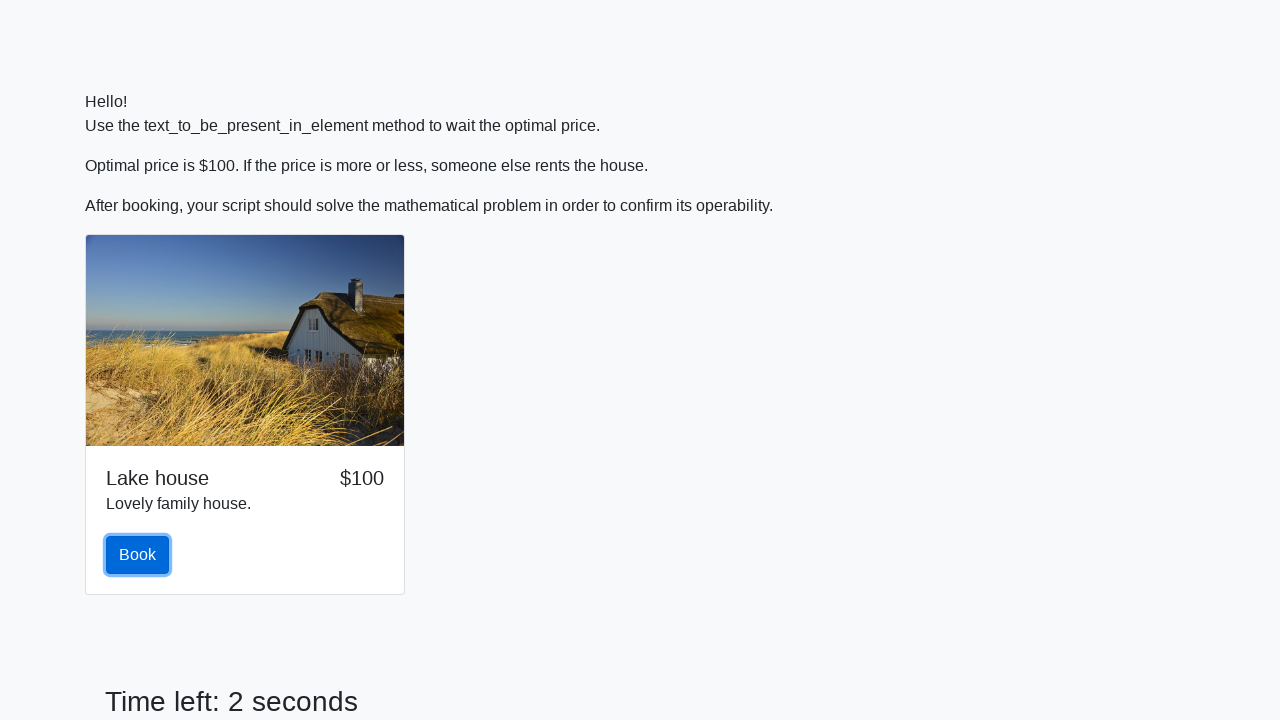

Filled answer field with calculated value on #answer
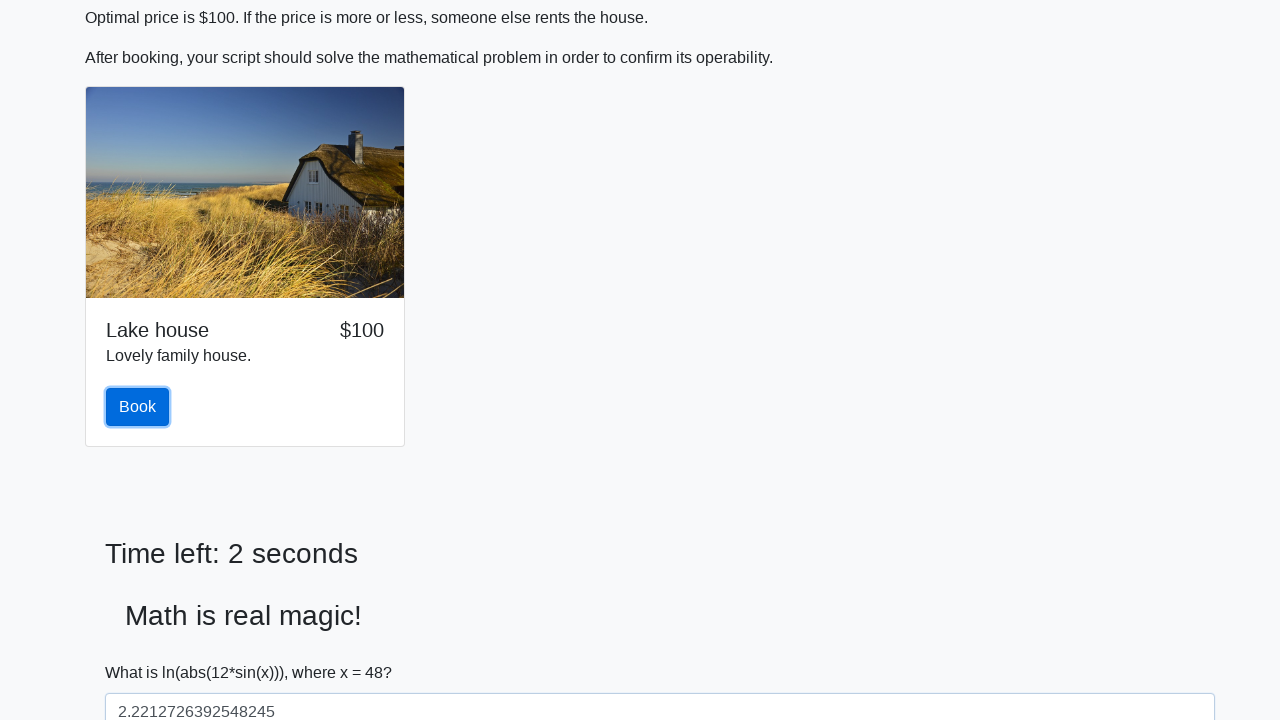

Clicked the solve button at (143, 651) on #solve
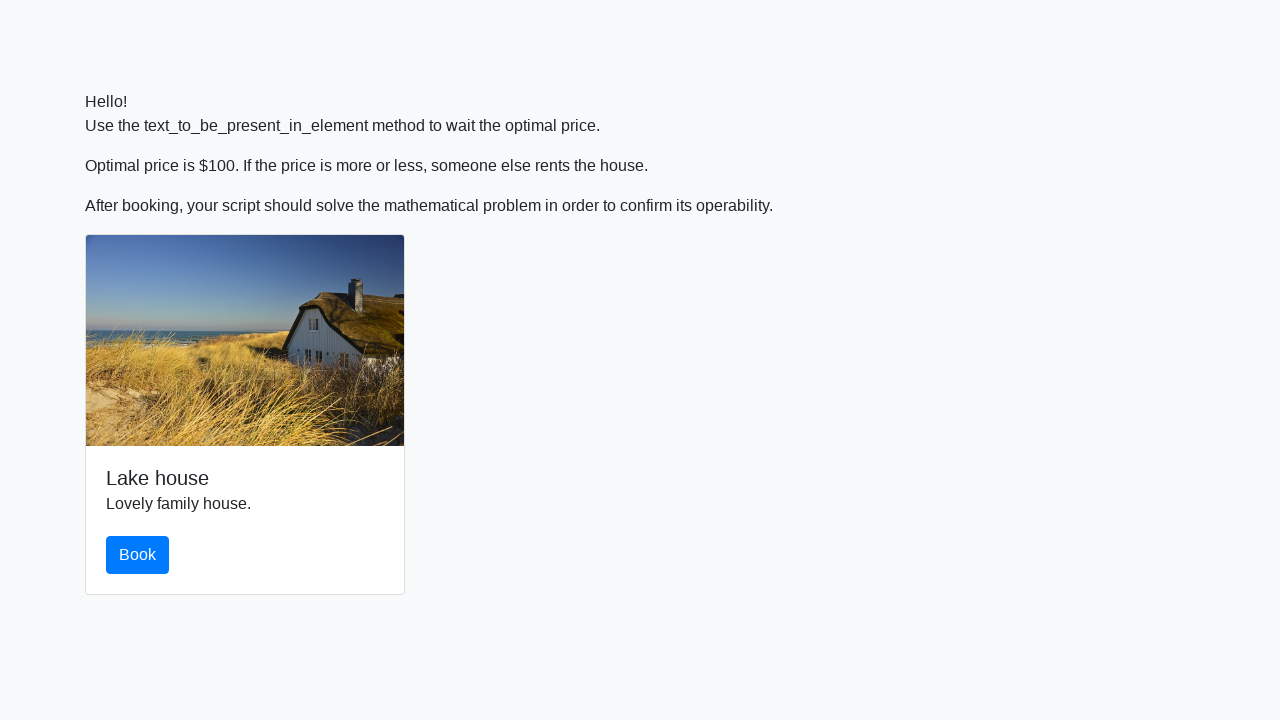

Accepted JavaScript alert dialog
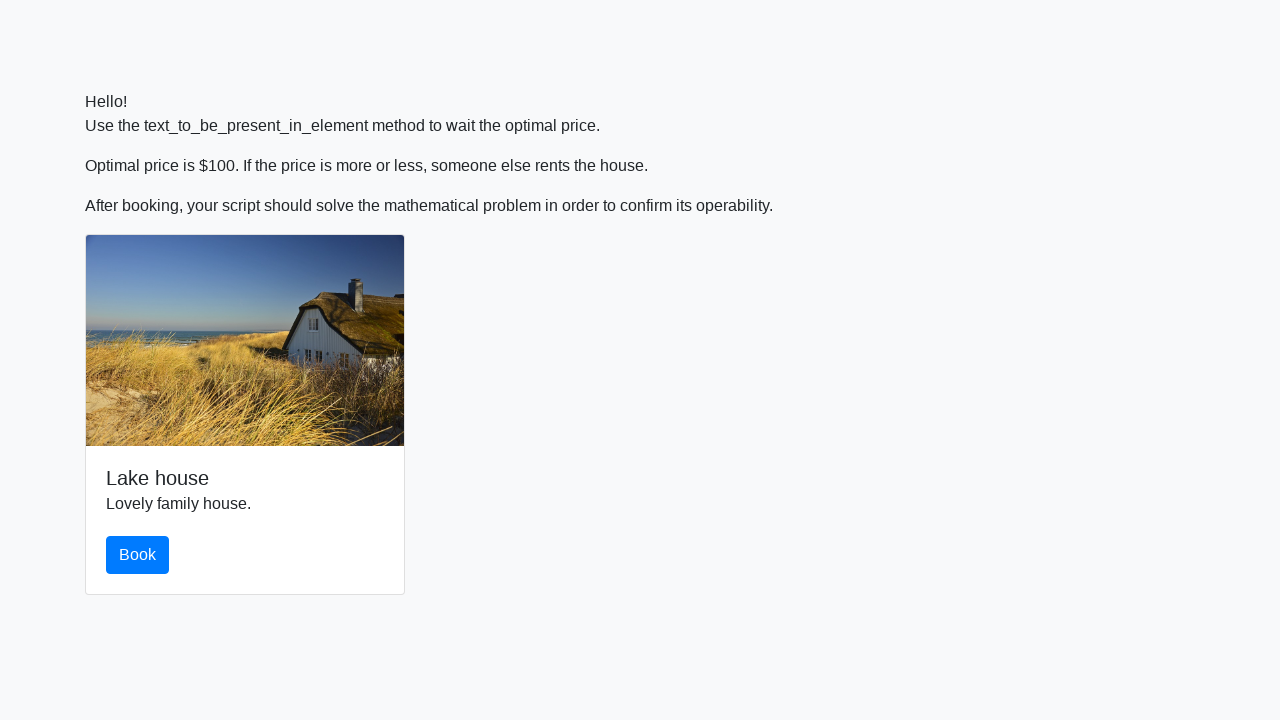

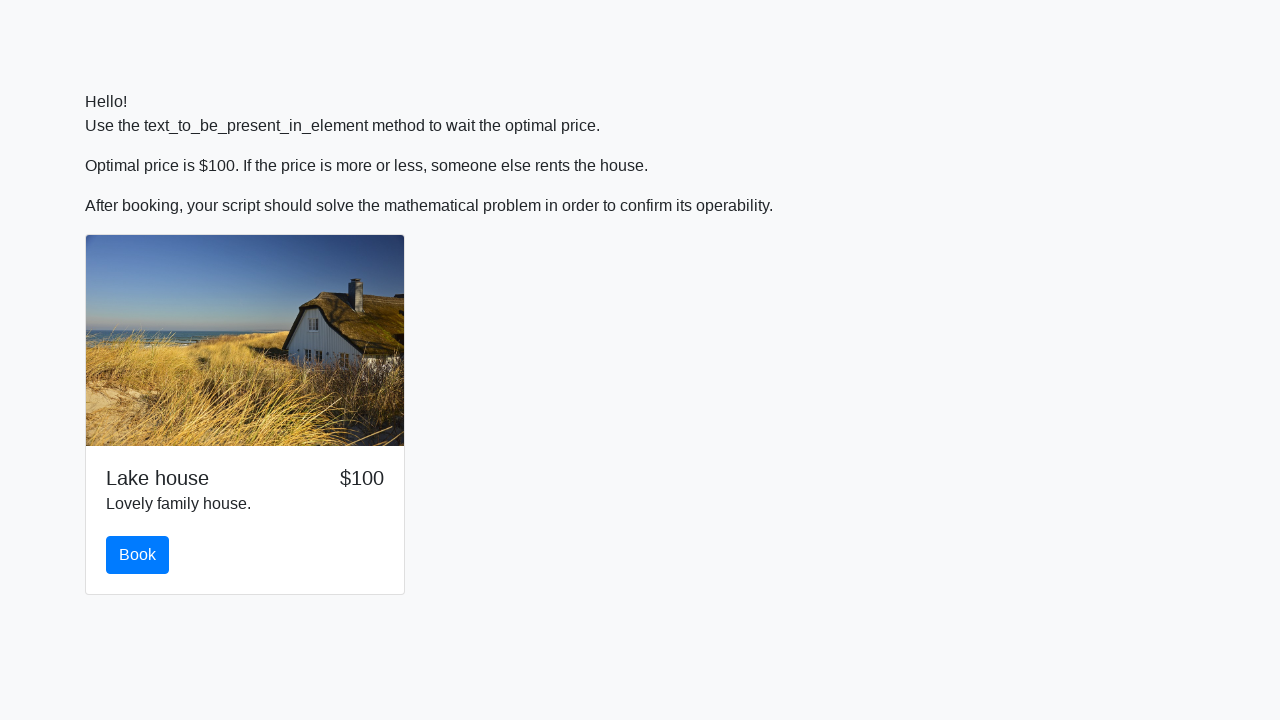